Tests dropdown selection functionality by selecting "Option 2" from a dropdown menu

Starting URL: https://the-internet.herokuapp.com/dropdown

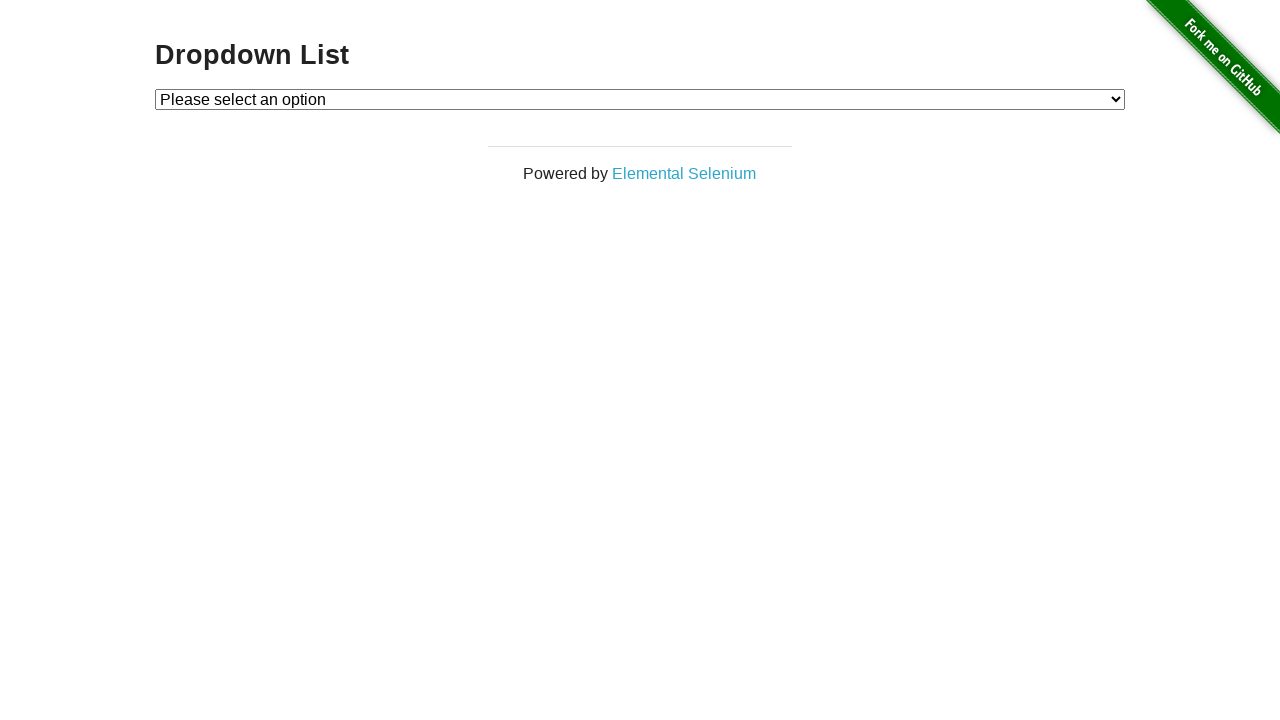

Navigated to dropdown test page
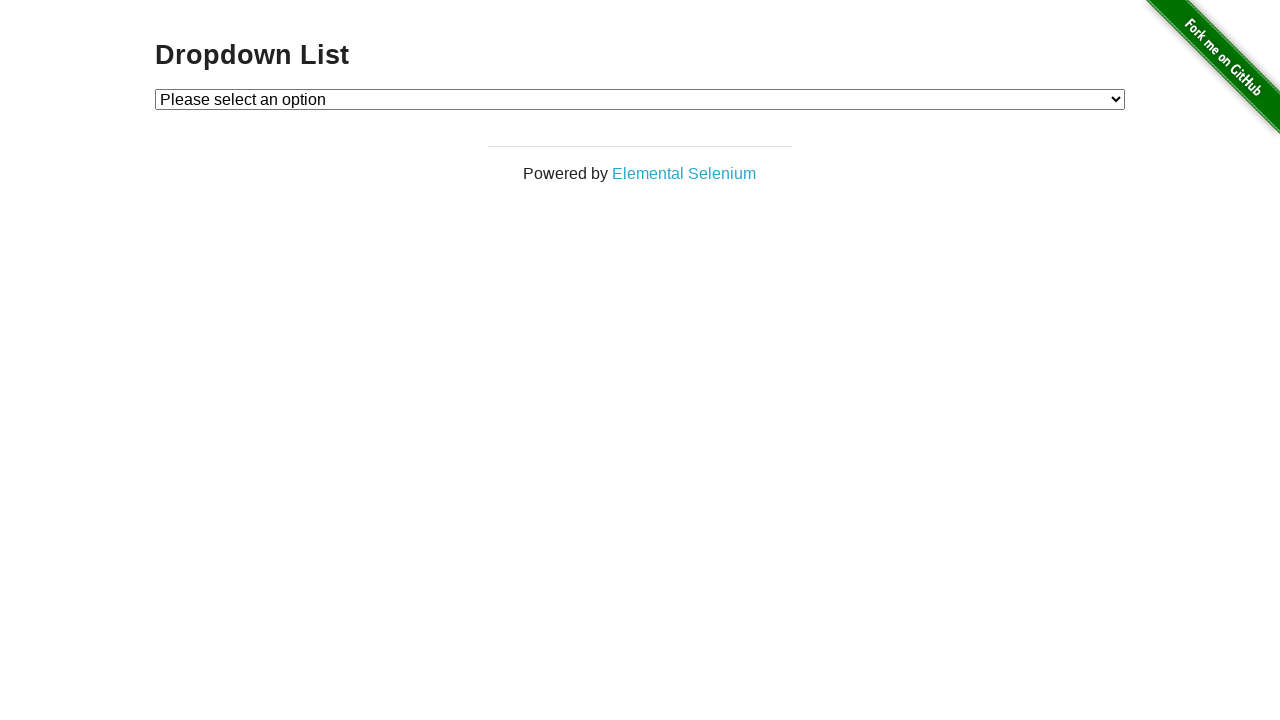

Selected 'Option 2' from dropdown menu on #dropdown
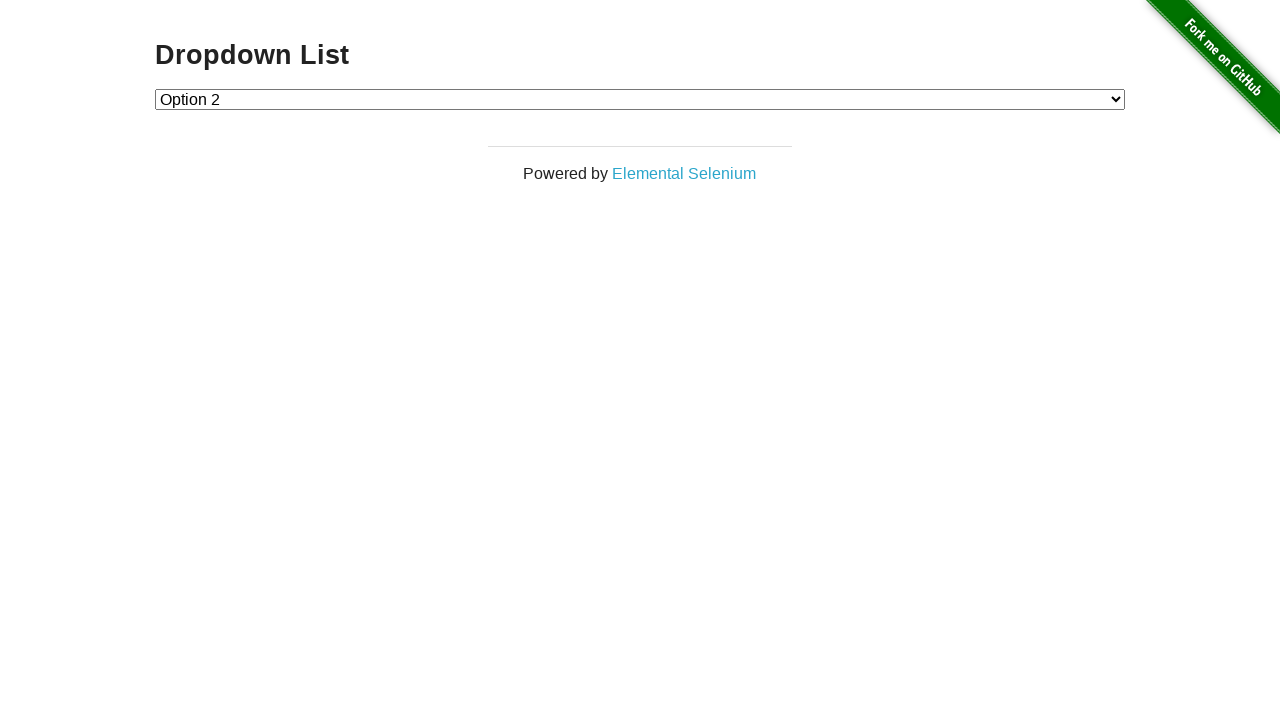

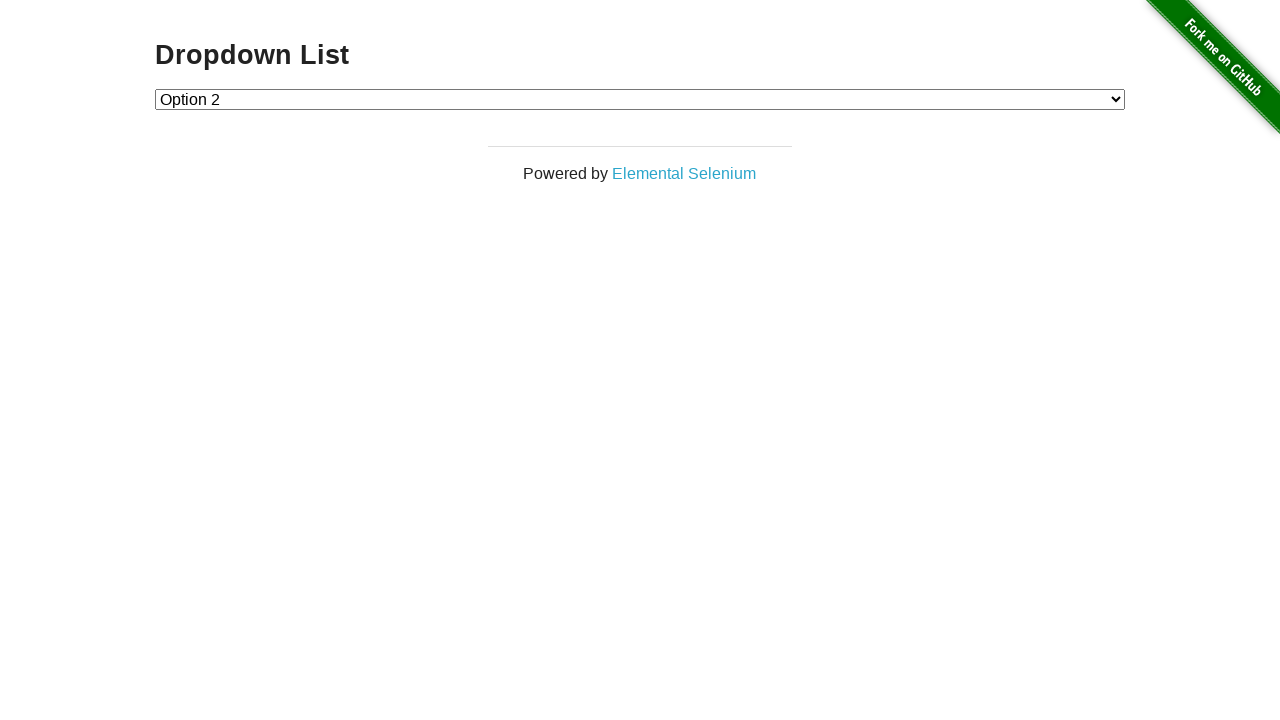